Adds the last product from search results to cart with custom options, views the cart, then empties it and verifies the empty cart message

Starting URL: https://www.webstaurantstore.com

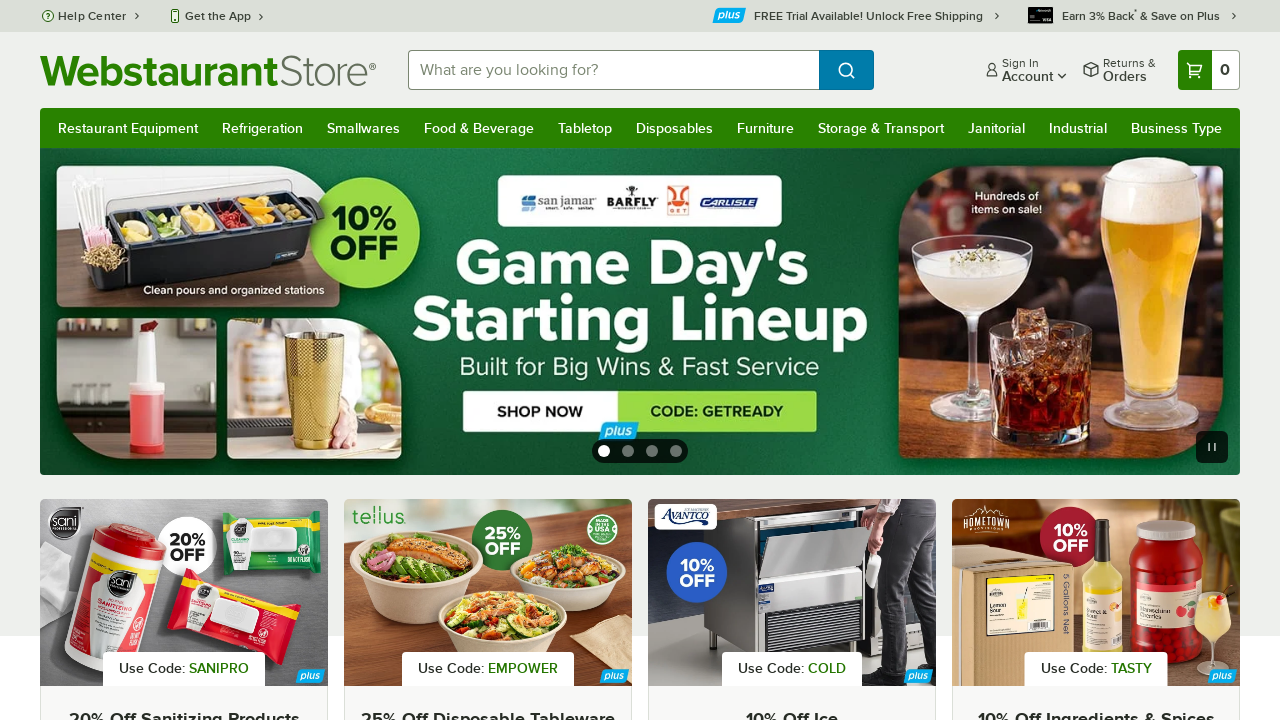

Filled search field with 'stainless steel work tables' on #searchval
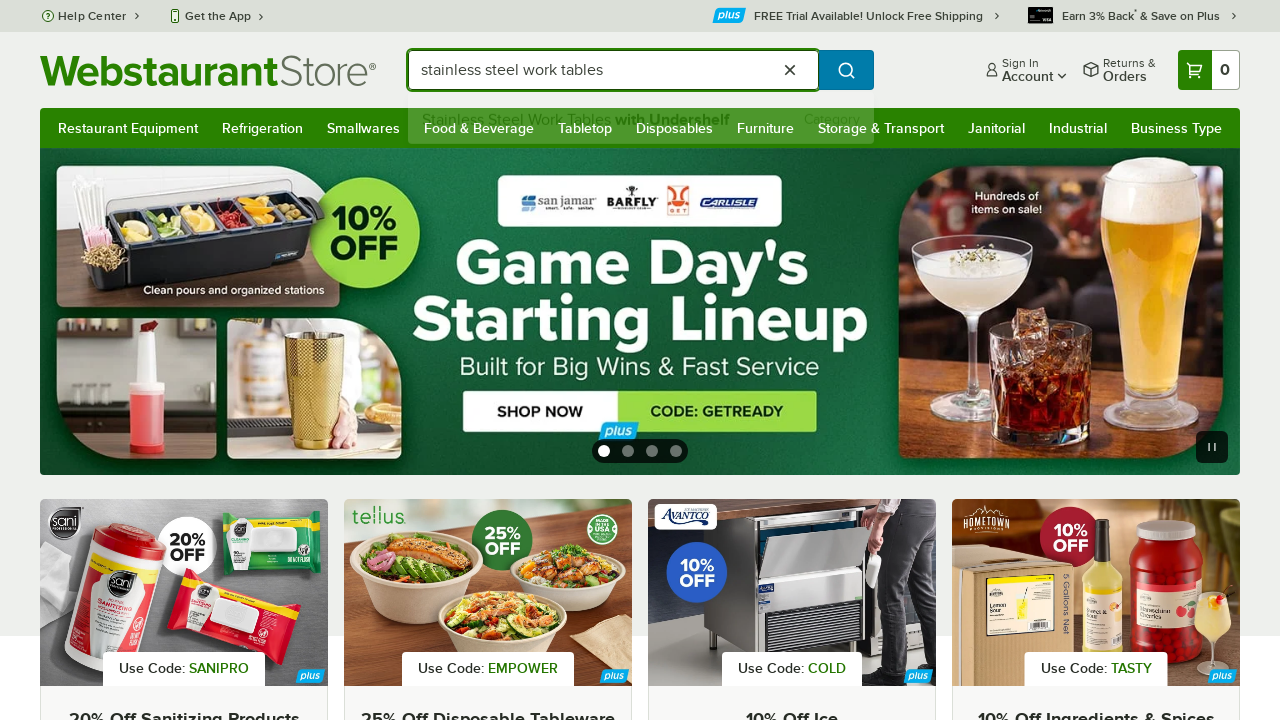

Clicked search button at (846, 70) on button[value='Search']
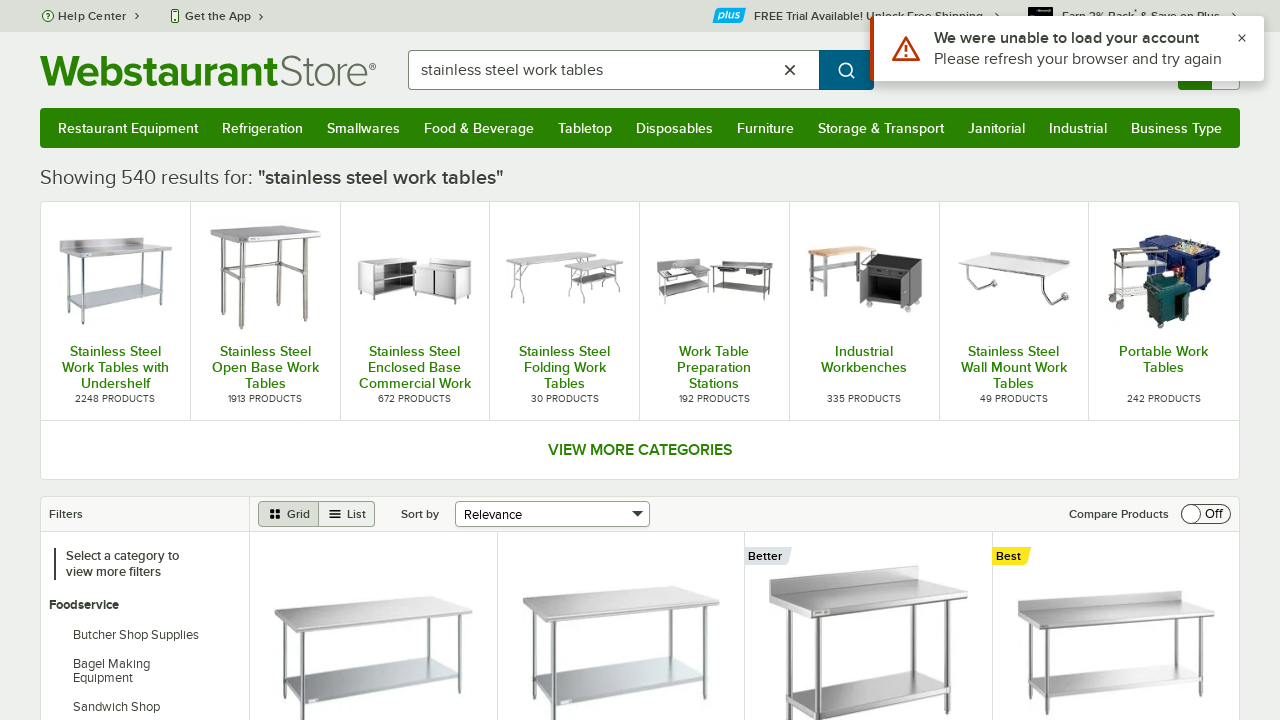

Search results loaded
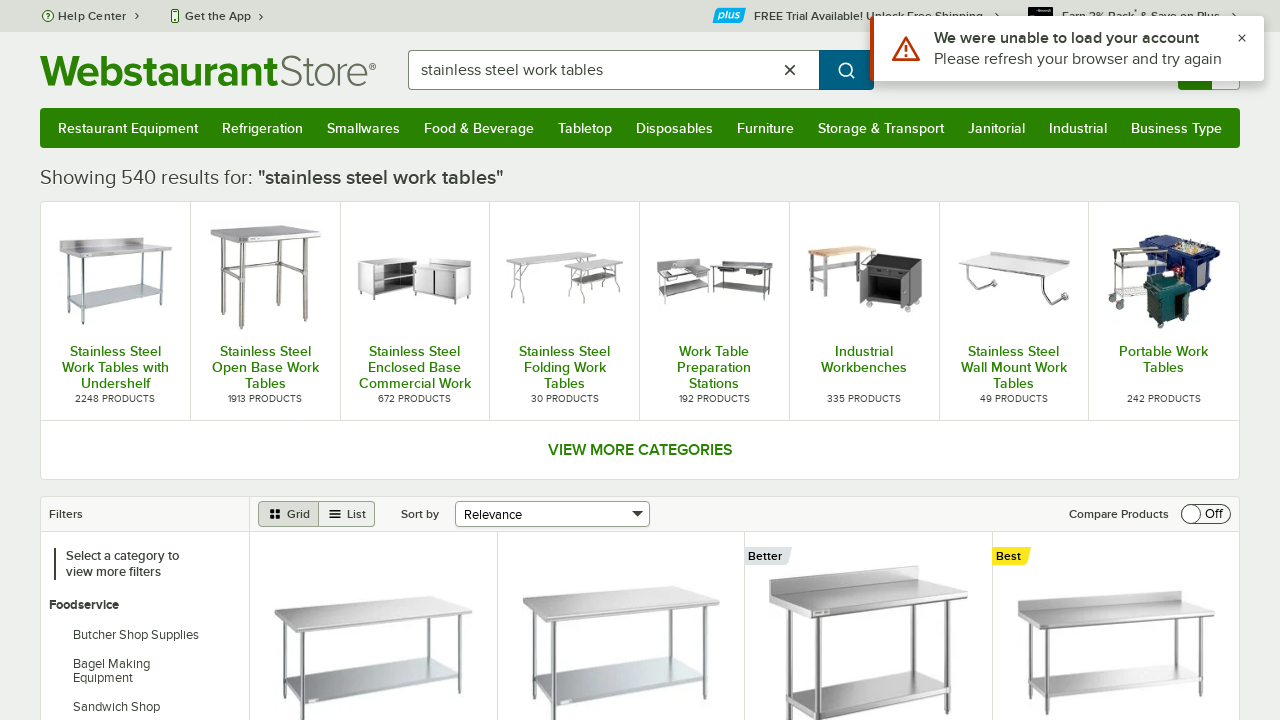

Clicked Add to Cart button on last product at (1131, 360) on div#product_listing > div:last-child input[value='Add to Cart']
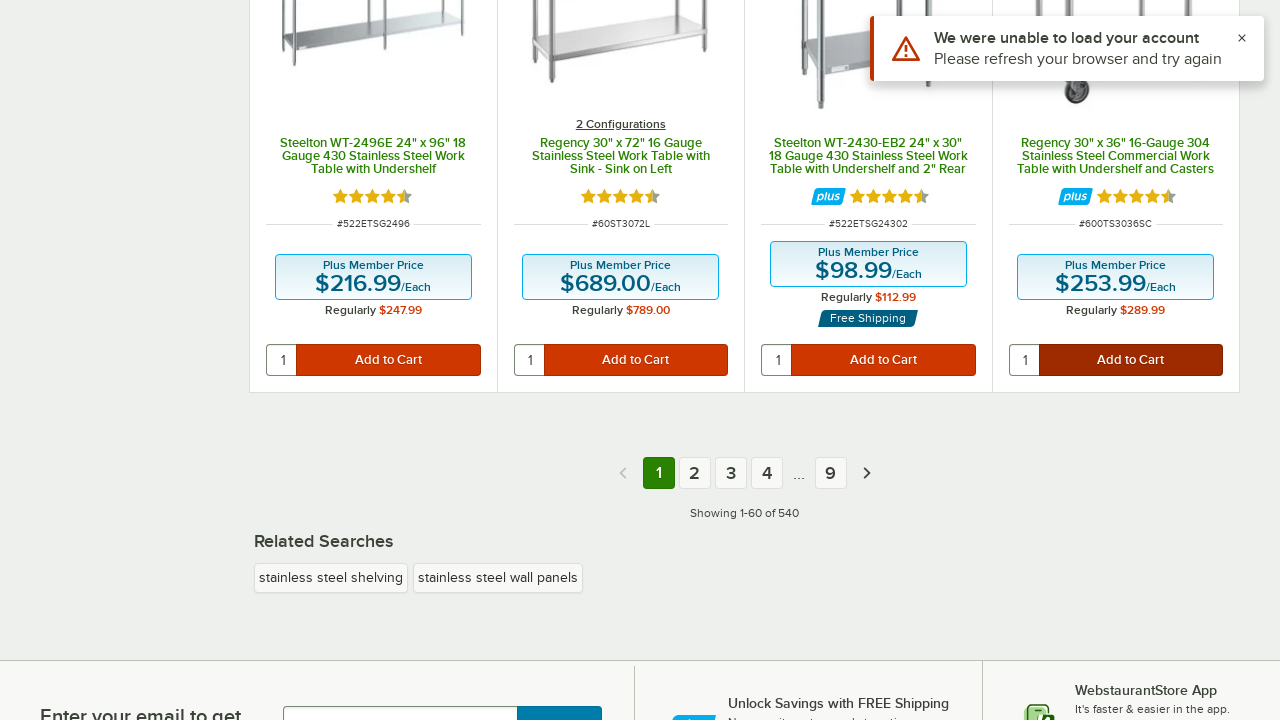

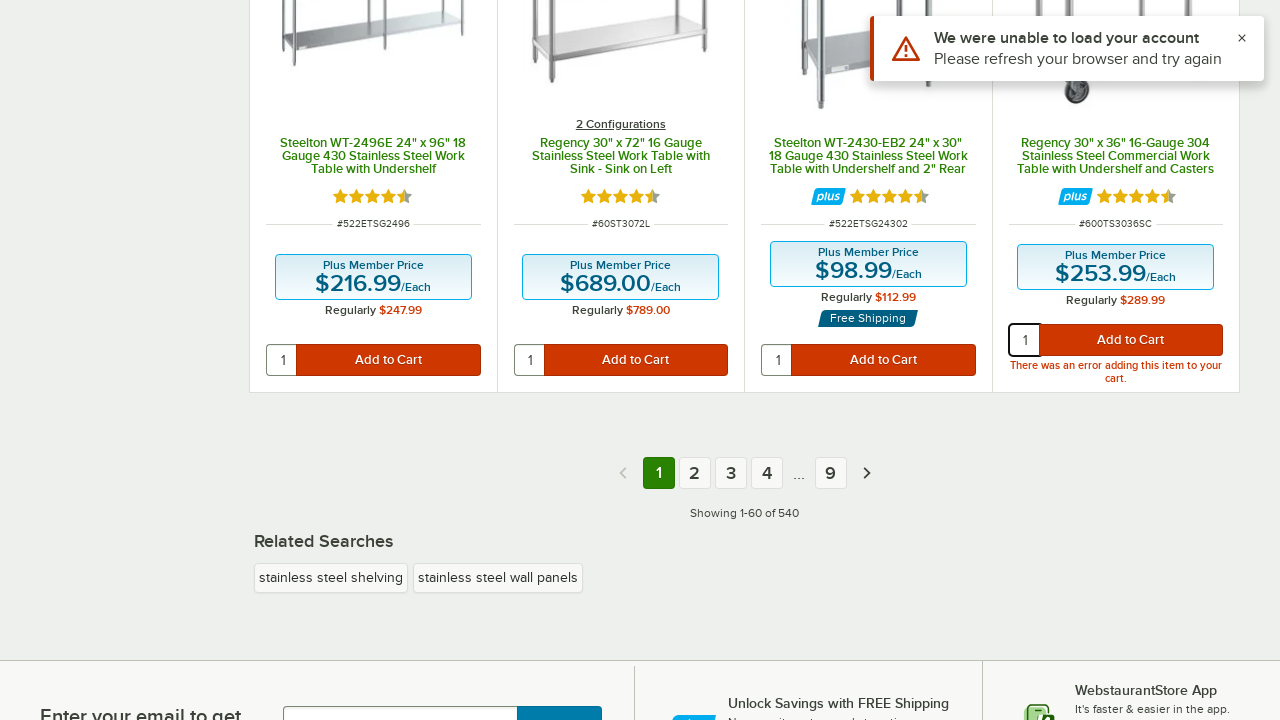